Tests adding specific products (Cucumber, Brocolli, Beetroot) to cart on a vegetable shopping page by iterating through available products and clicking "Add to cart" for matching items.

Starting URL: https://rahulshettyacademy.com/seleniumPractise/

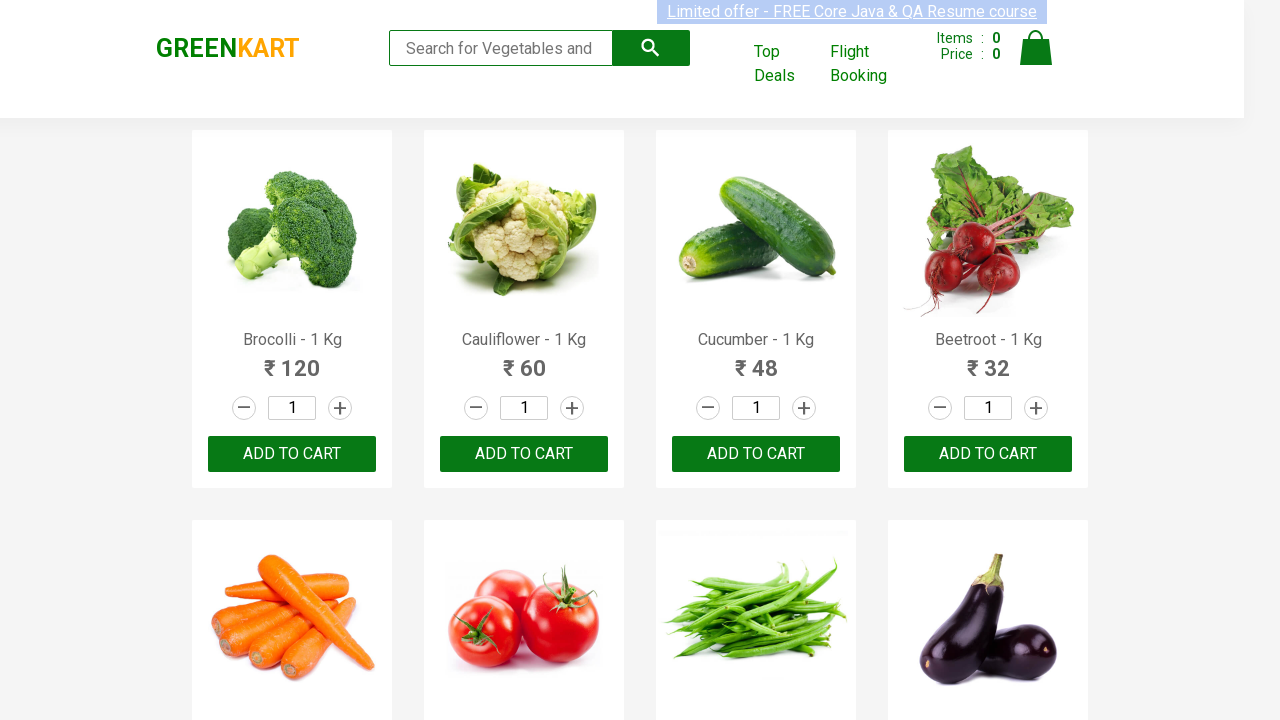

Waited for product names to load on vegetable shopping page
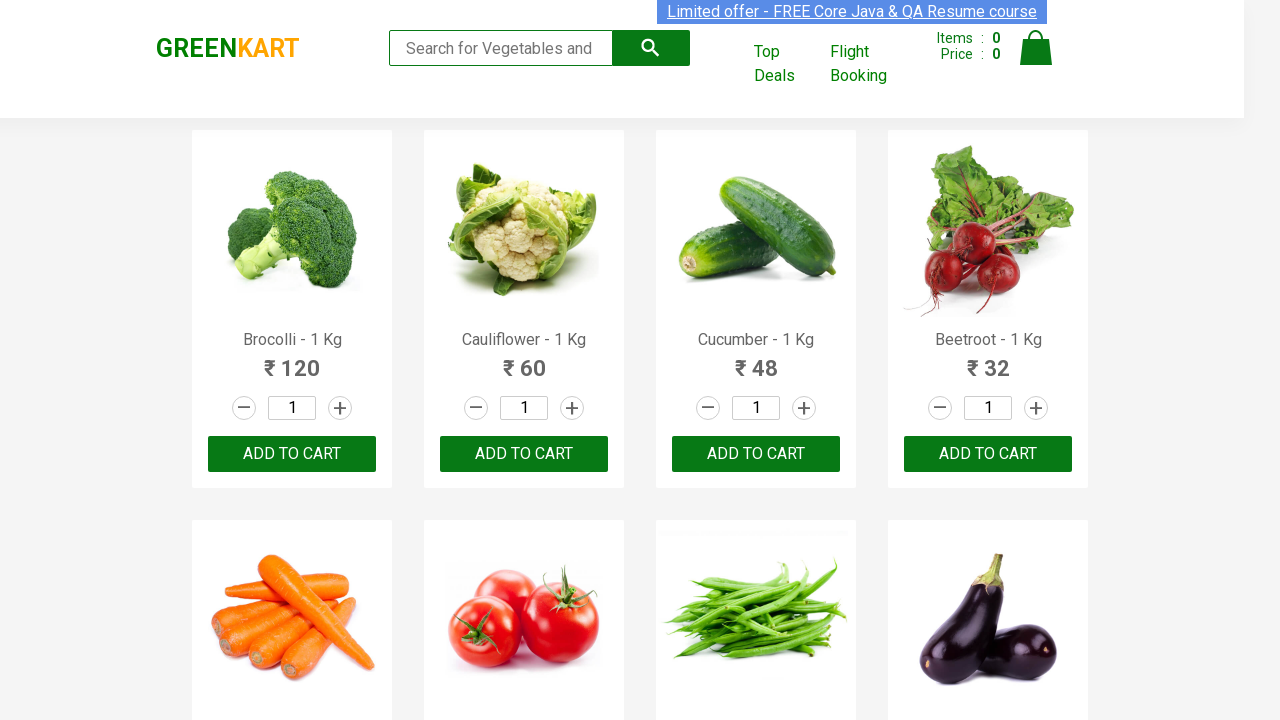

Retrieved all product name elements from the page
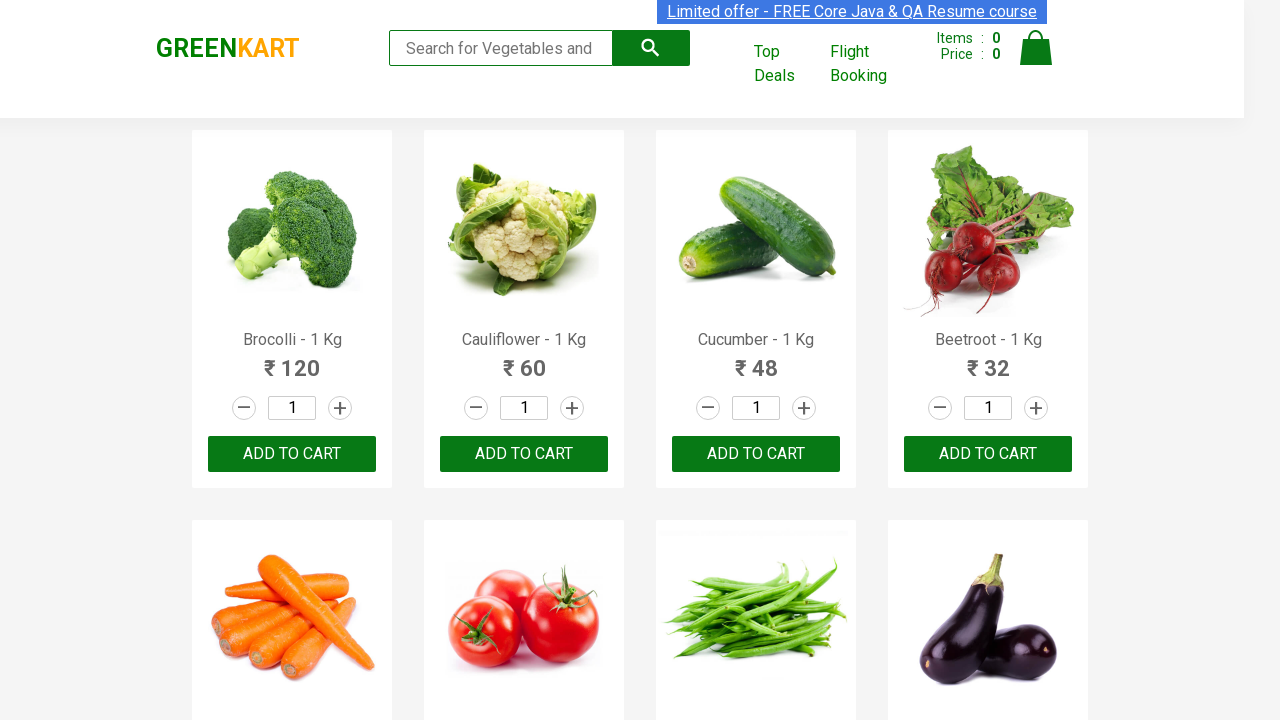

Retrieved text content from product element 0
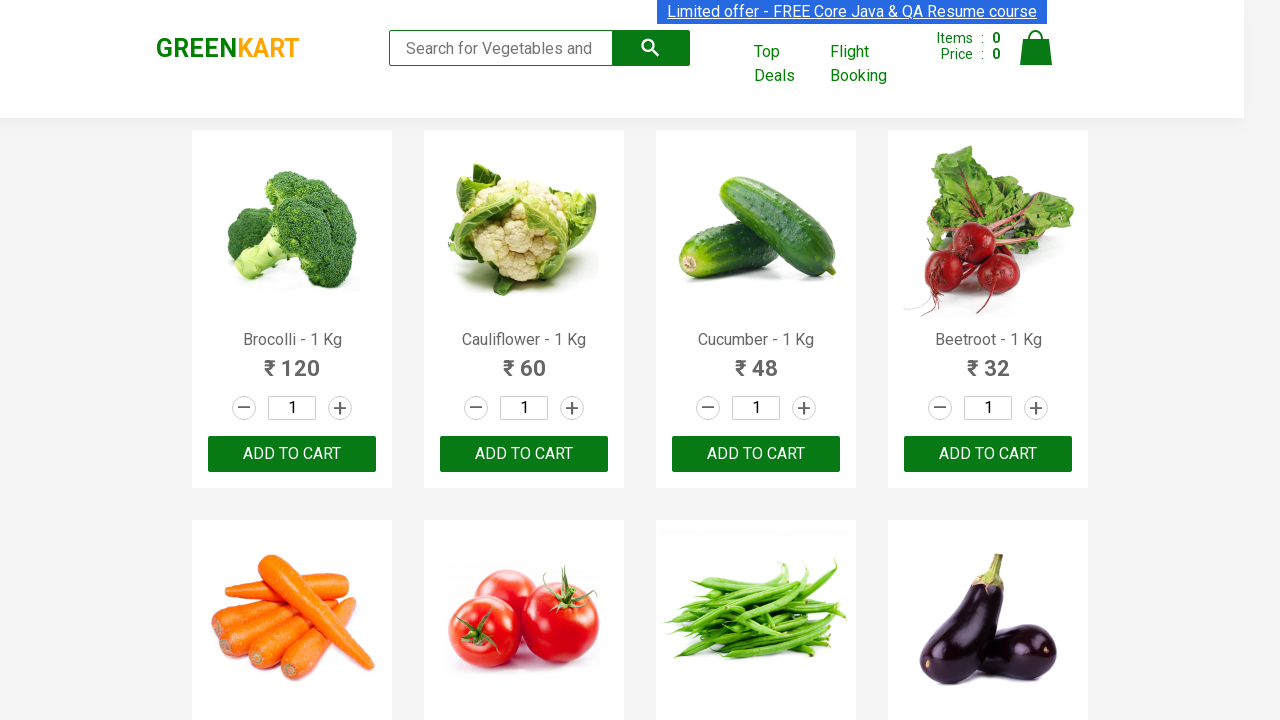

Extracted formatted product name: 'Brocolli'
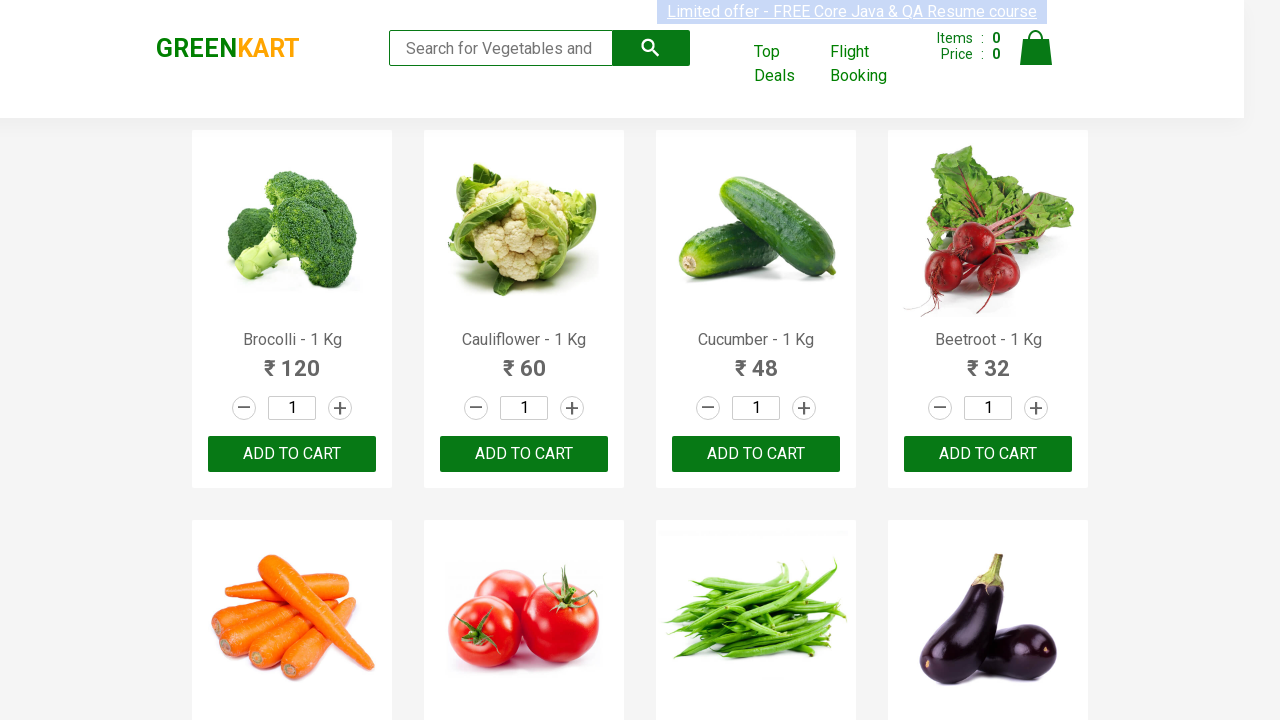

Retrieved all 'Add to cart' buttons from the page
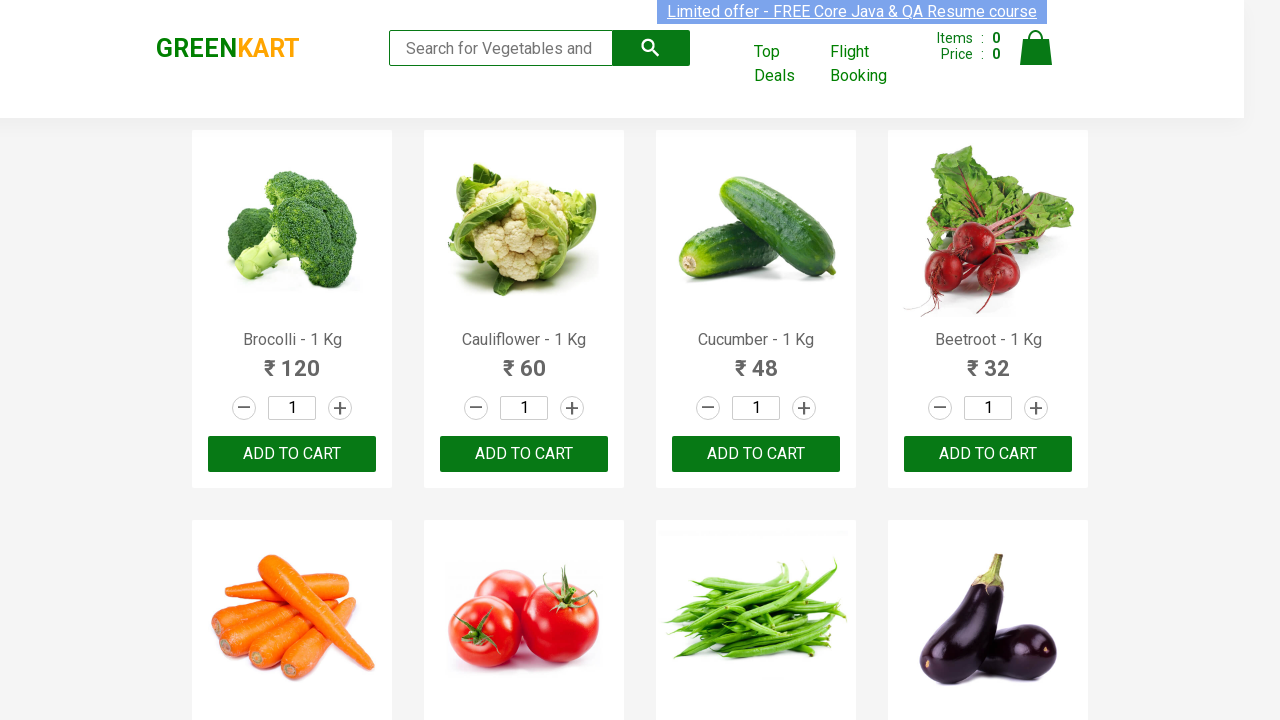

Clicked 'Add to cart' button for Brocolli at (292, 454) on xpath=//div[@class='product-action']/button >> nth=0
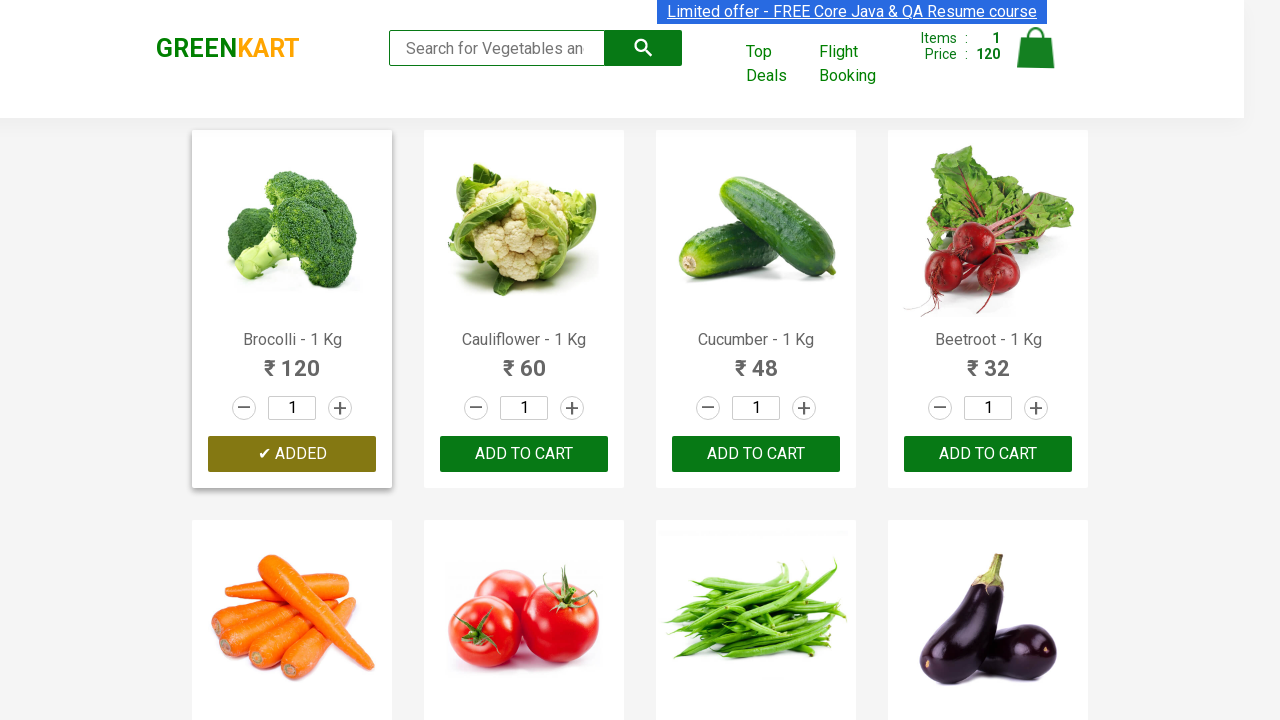

Retrieved text content from product element 1
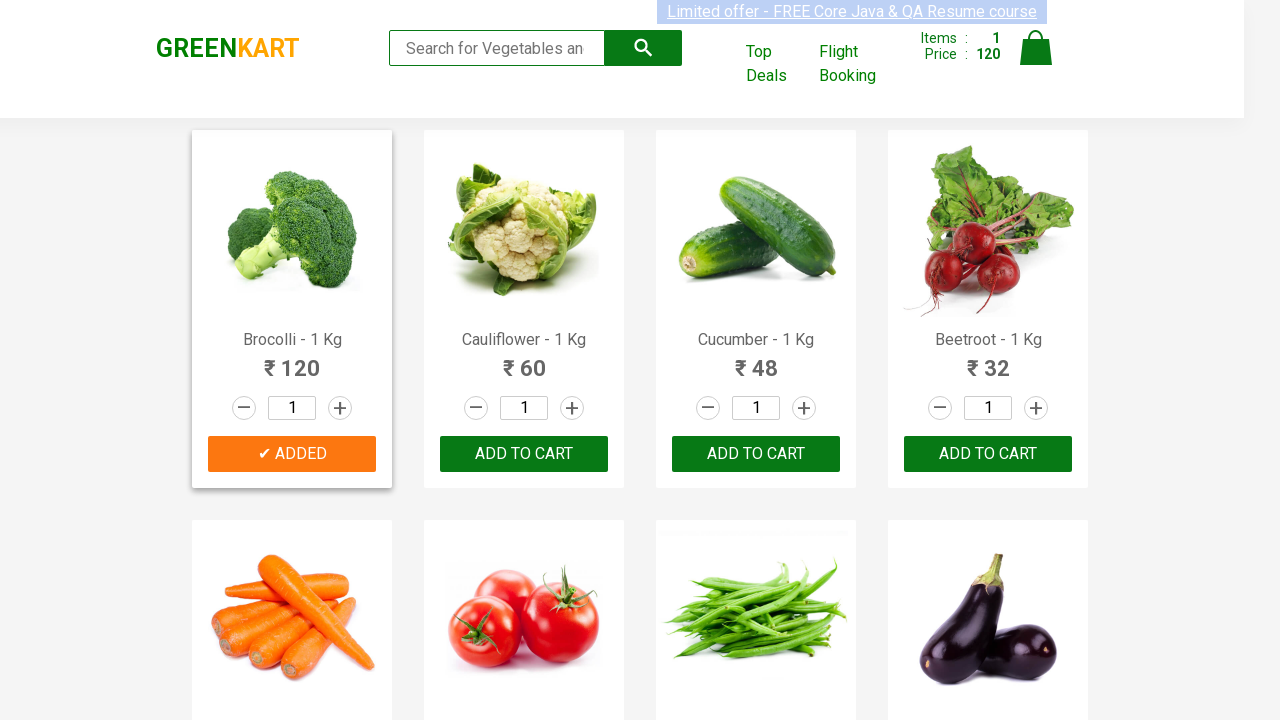

Extracted formatted product name: 'Cauliflower'
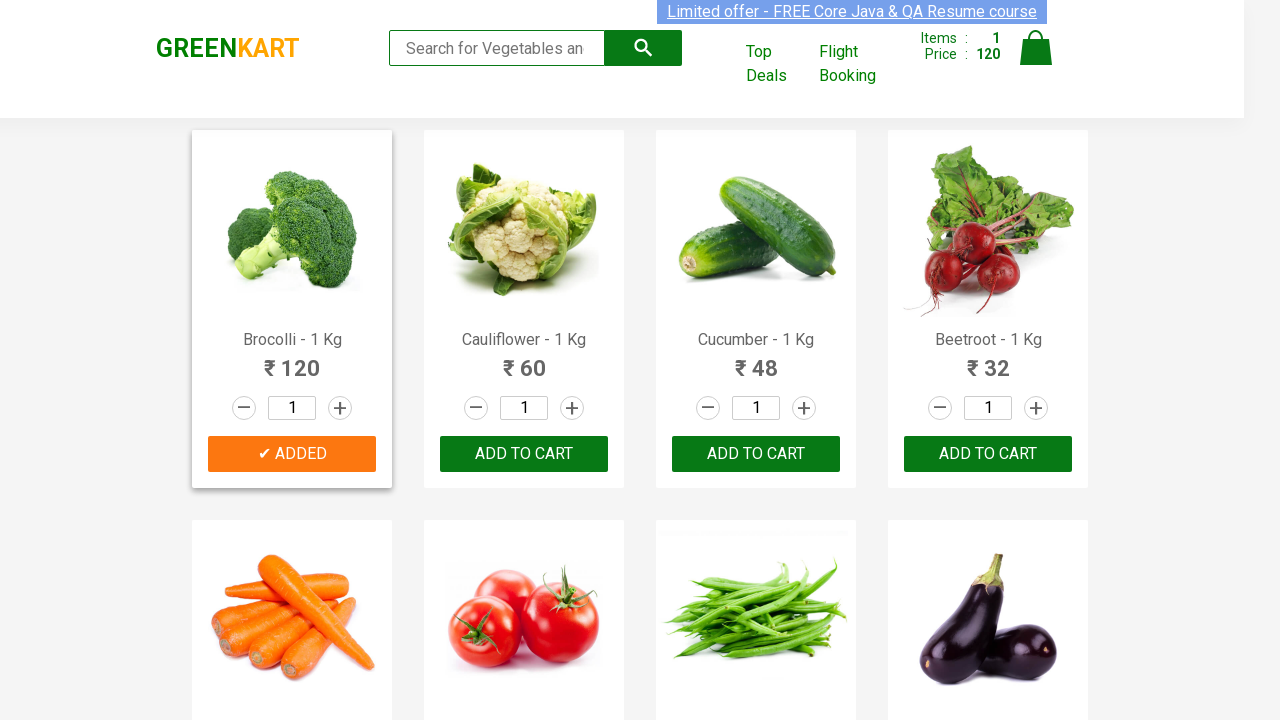

Retrieved text content from product element 2
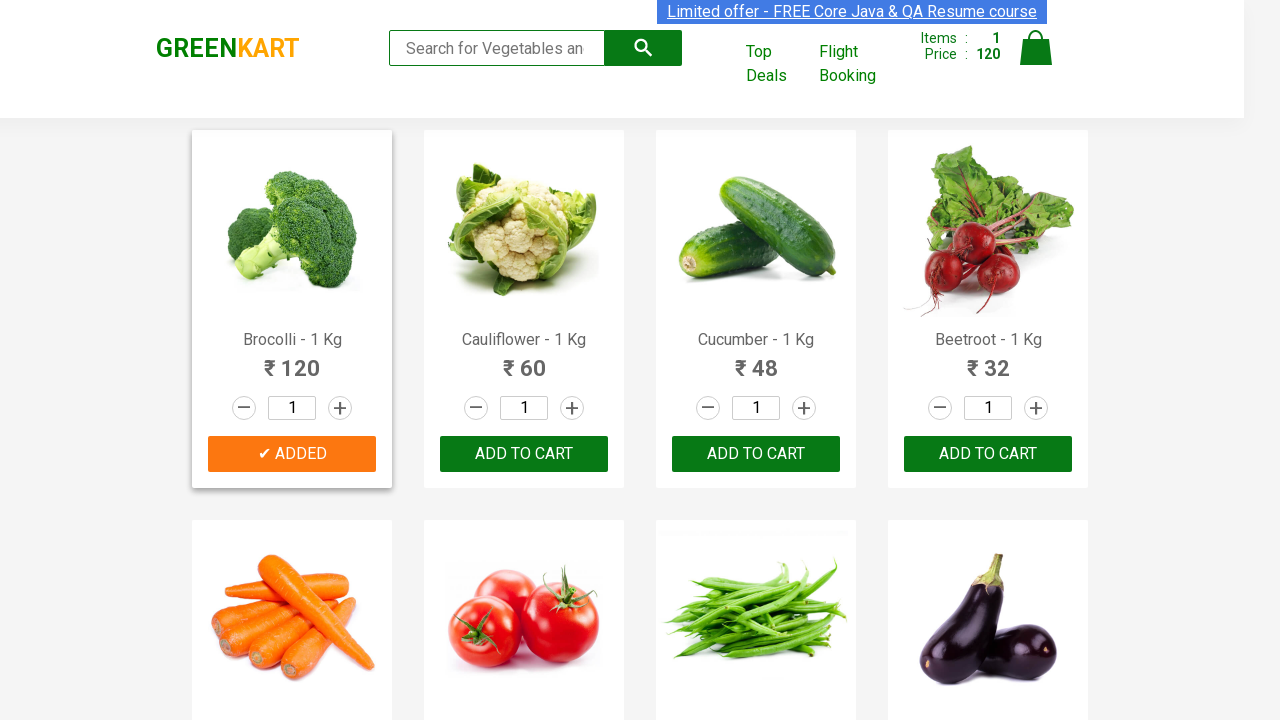

Extracted formatted product name: 'Cucumber'
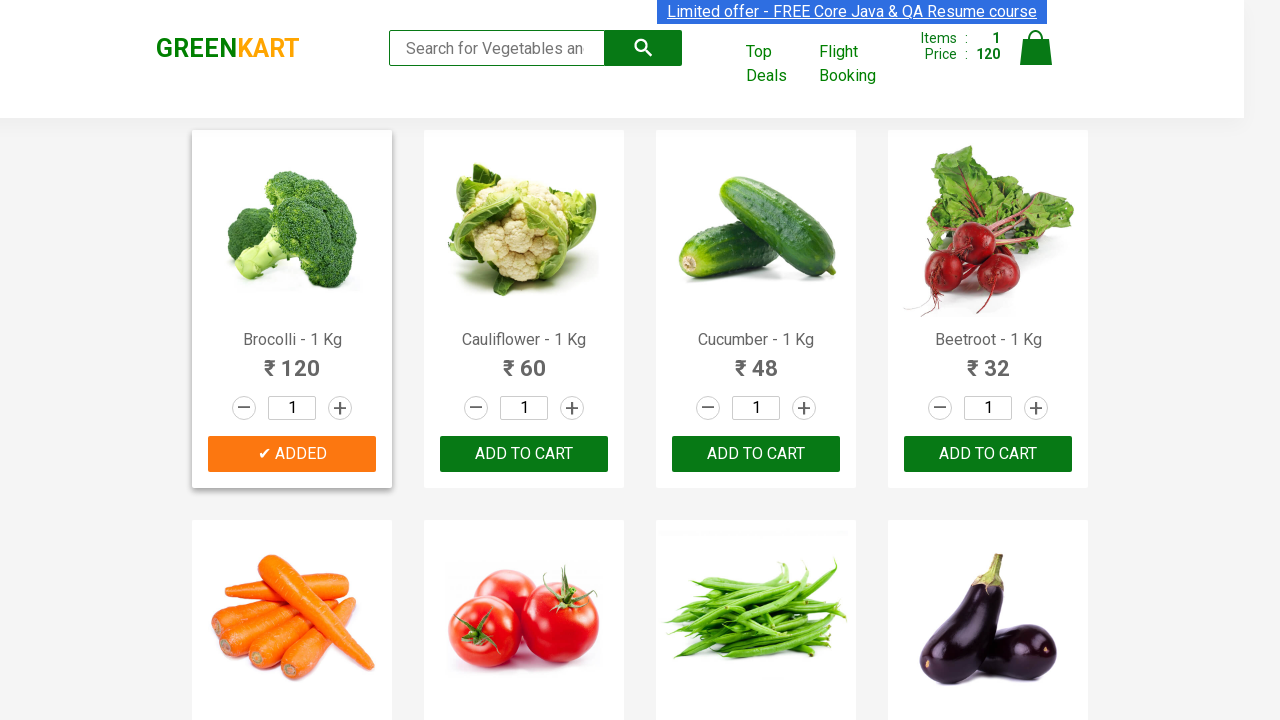

Retrieved all 'Add to cart' buttons from the page
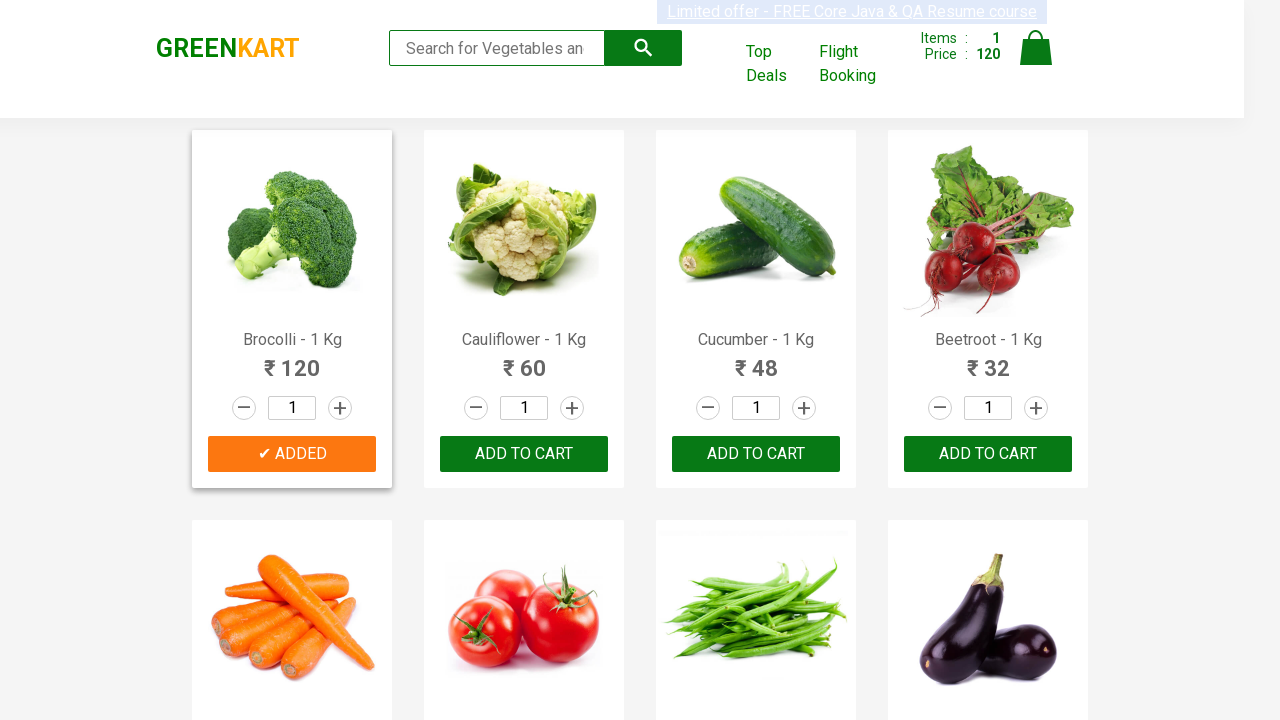

Clicked 'Add to cart' button for Cucumber at (756, 454) on xpath=//div[@class='product-action']/button >> nth=2
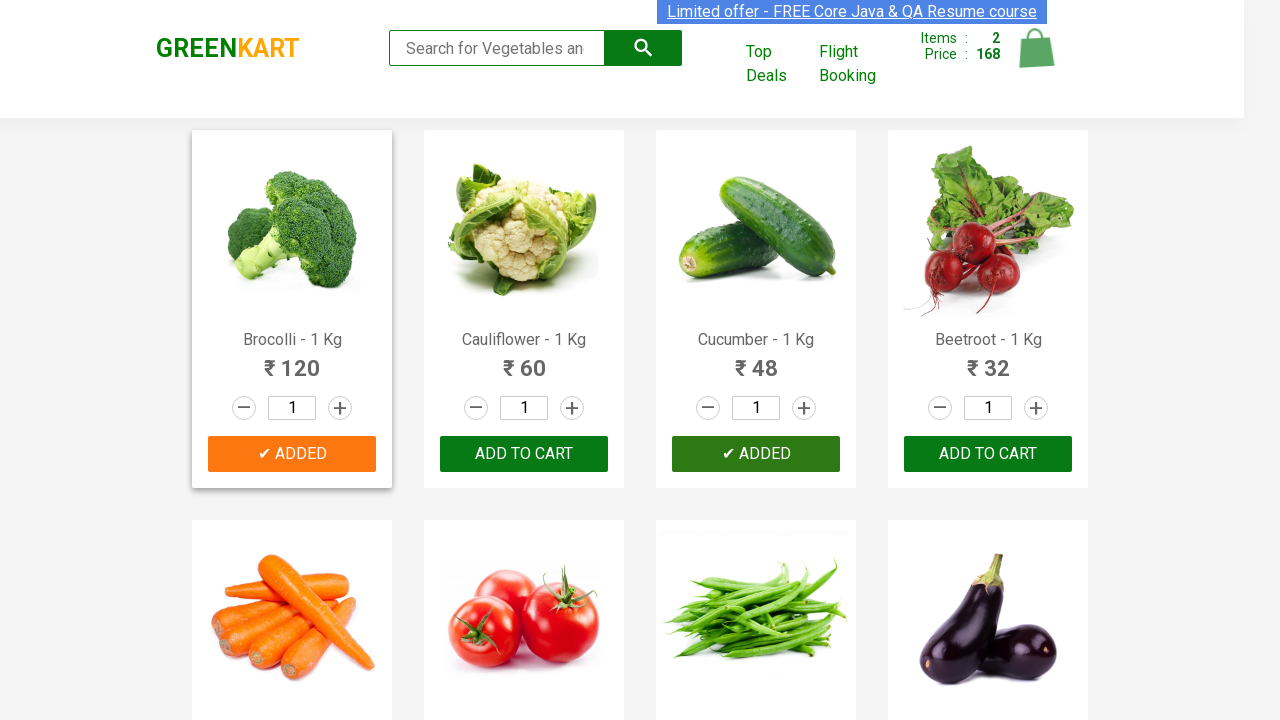

Retrieved text content from product element 3
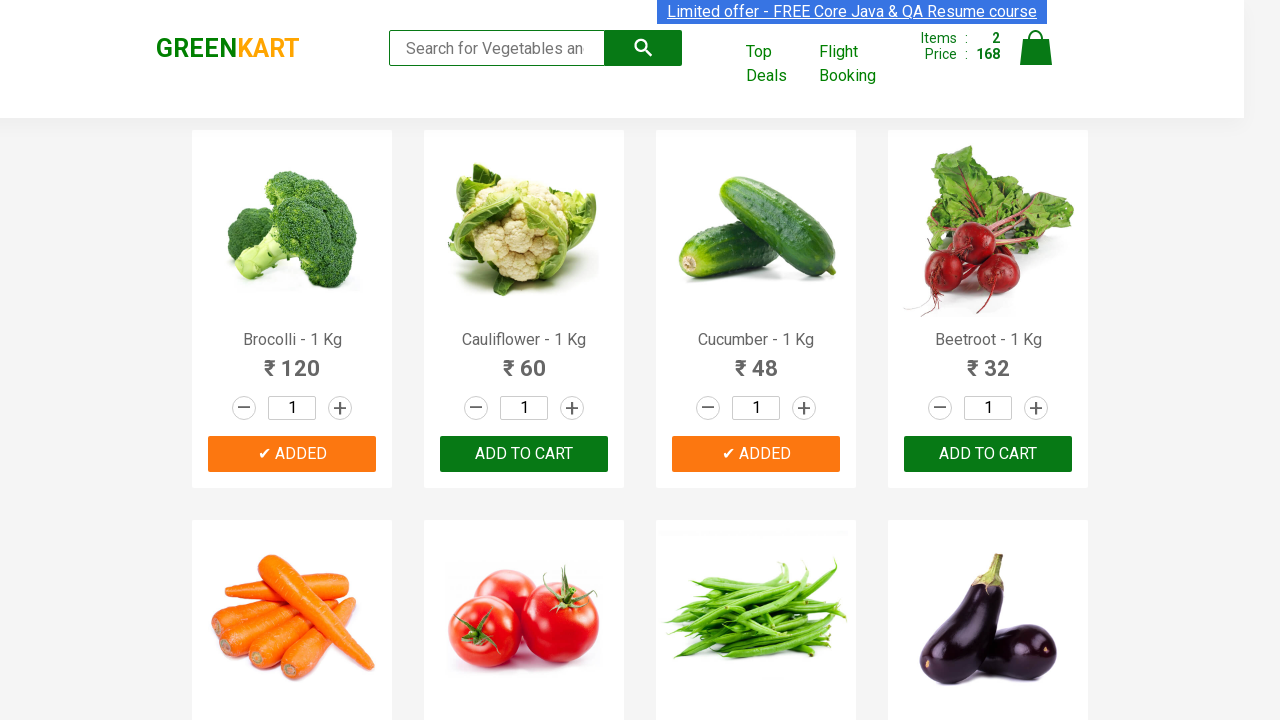

Extracted formatted product name: 'Beetroot'
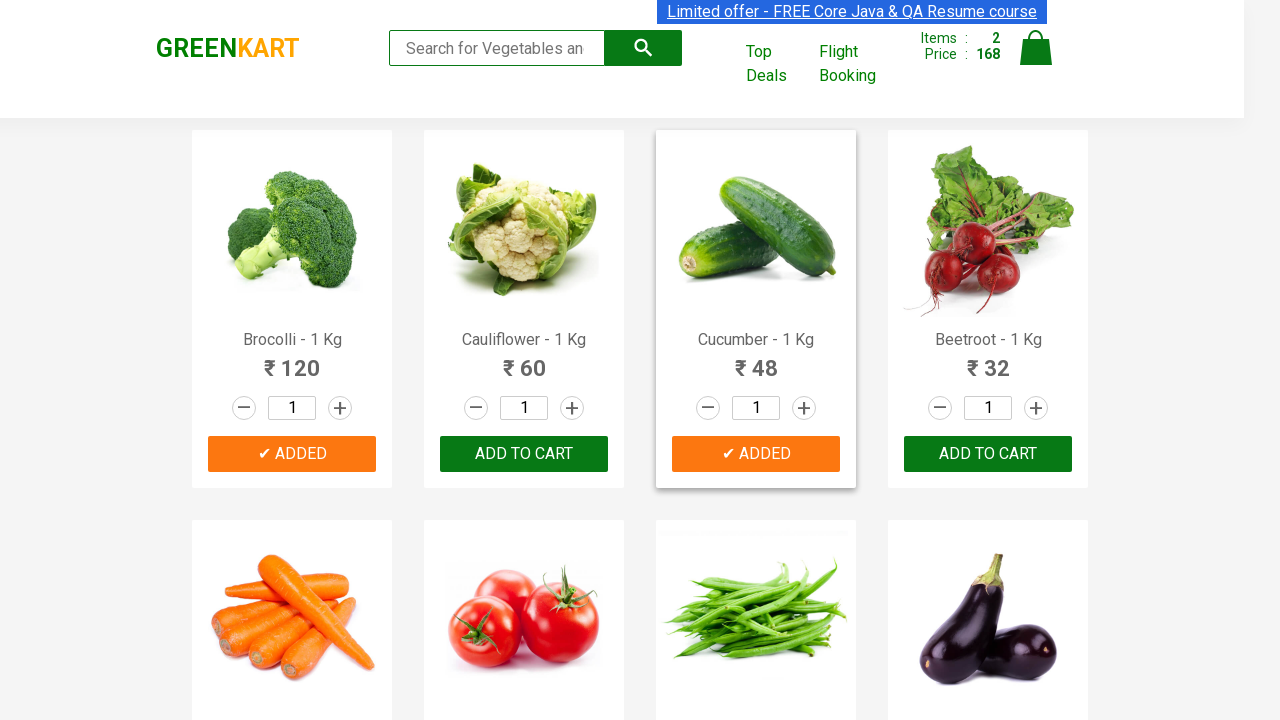

Retrieved all 'Add to cart' buttons from the page
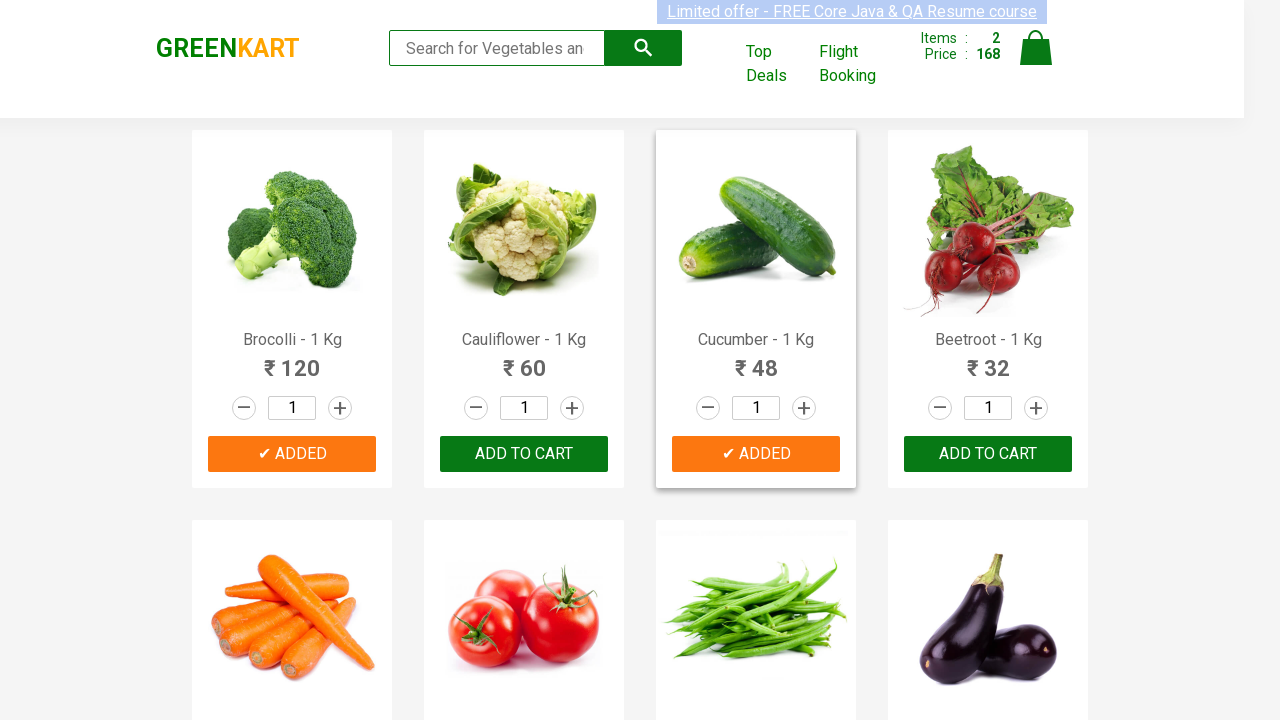

Clicked 'Add to cart' button for Beetroot at (988, 454) on xpath=//div[@class='product-action']/button >> nth=3
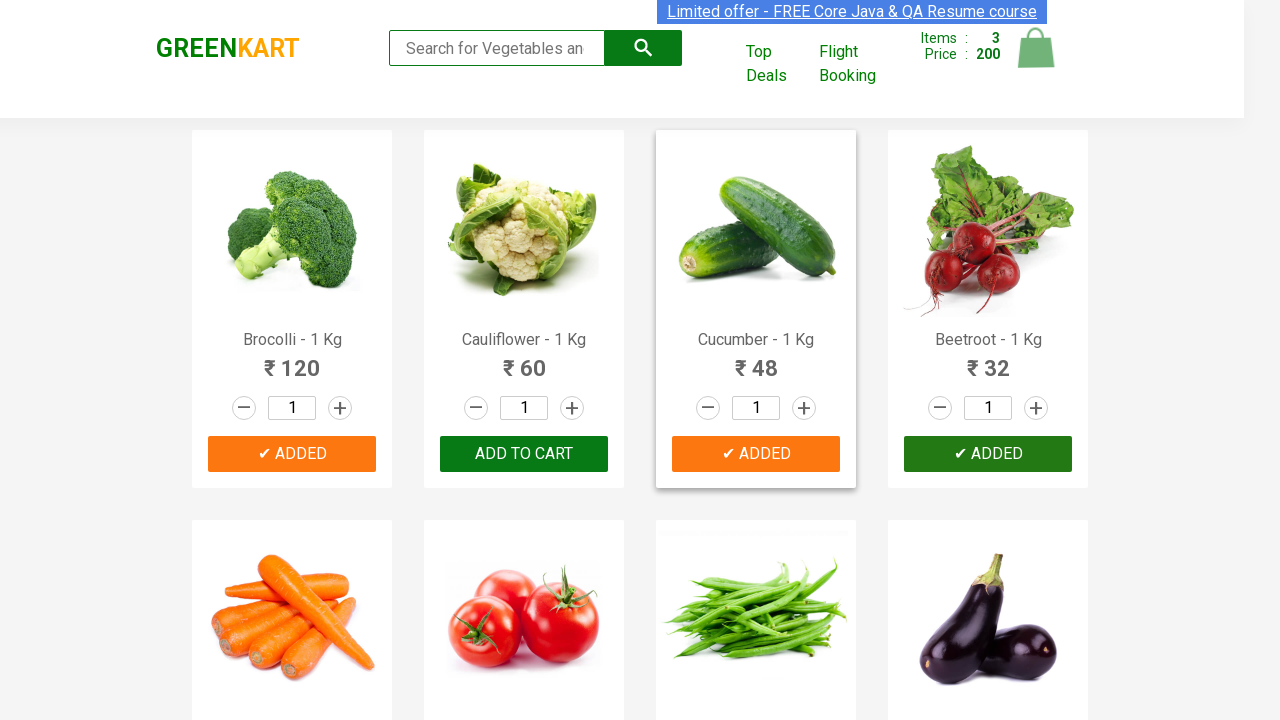

All 3 required items (Cucumber, Brocolli, Beetroot) have been added to cart
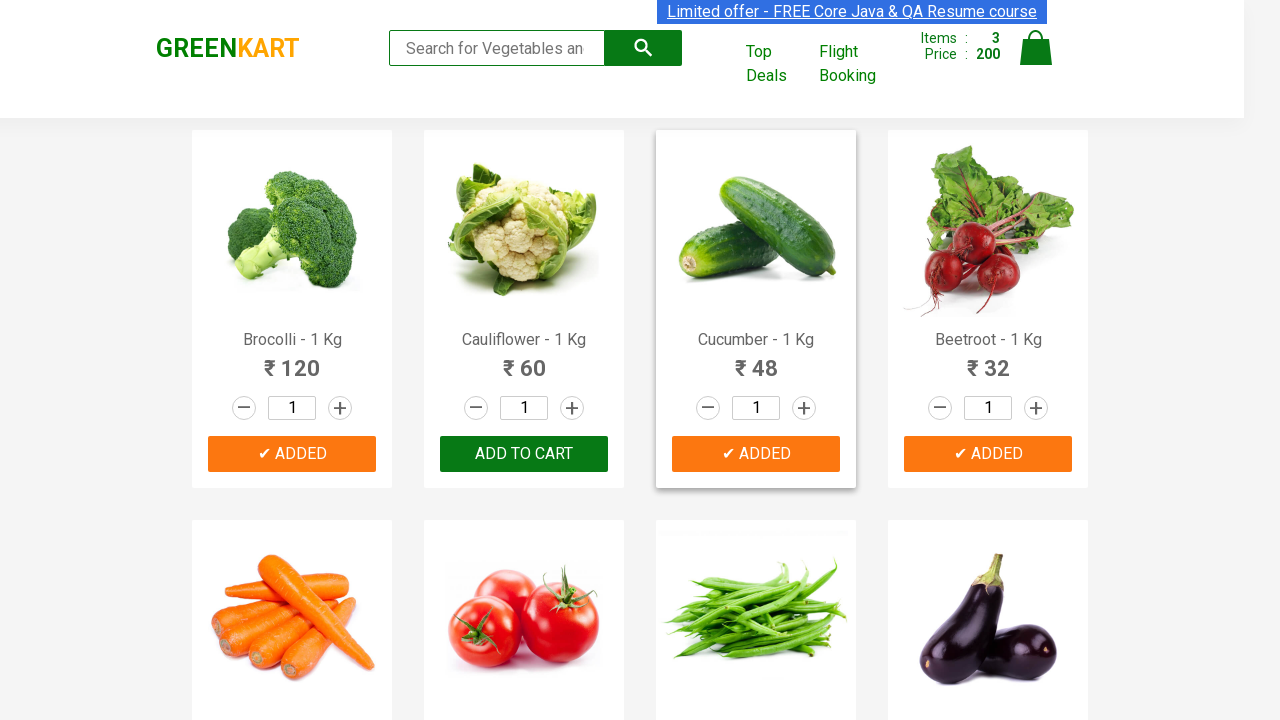

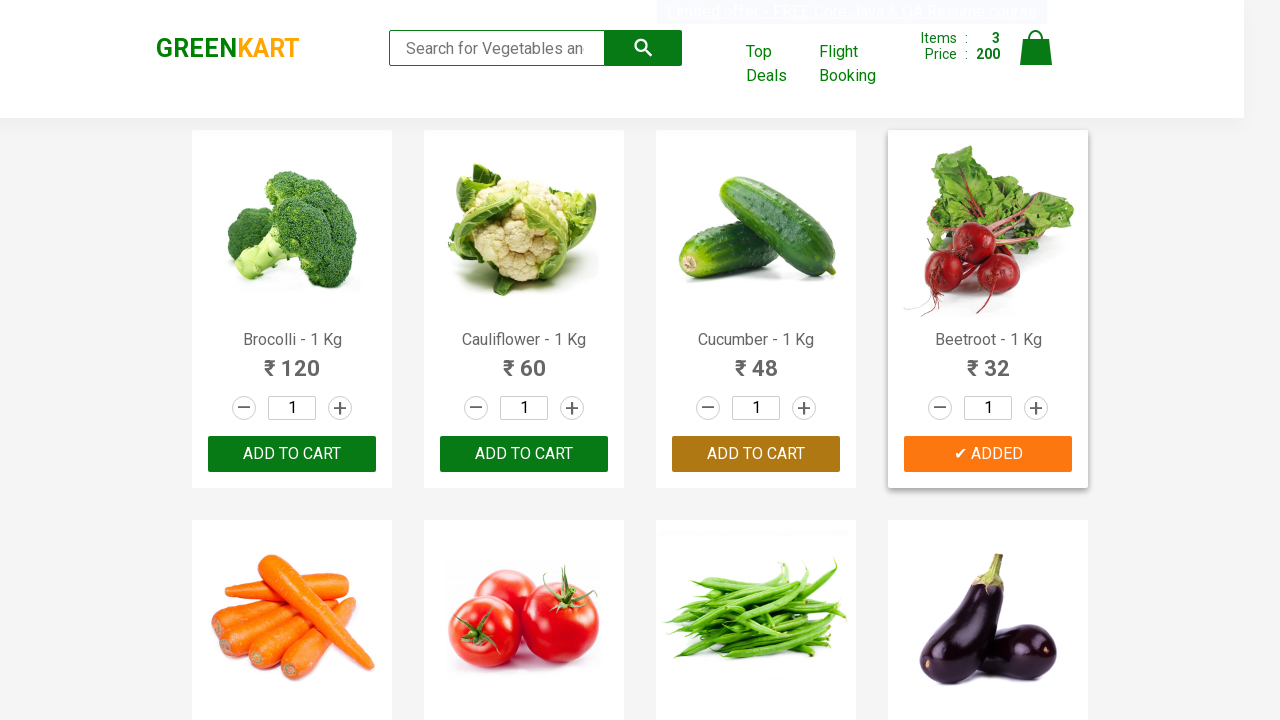